Tests accepting a confirm alert dialog and verifying the result message

Starting URL: https://demoqa.com/alerts

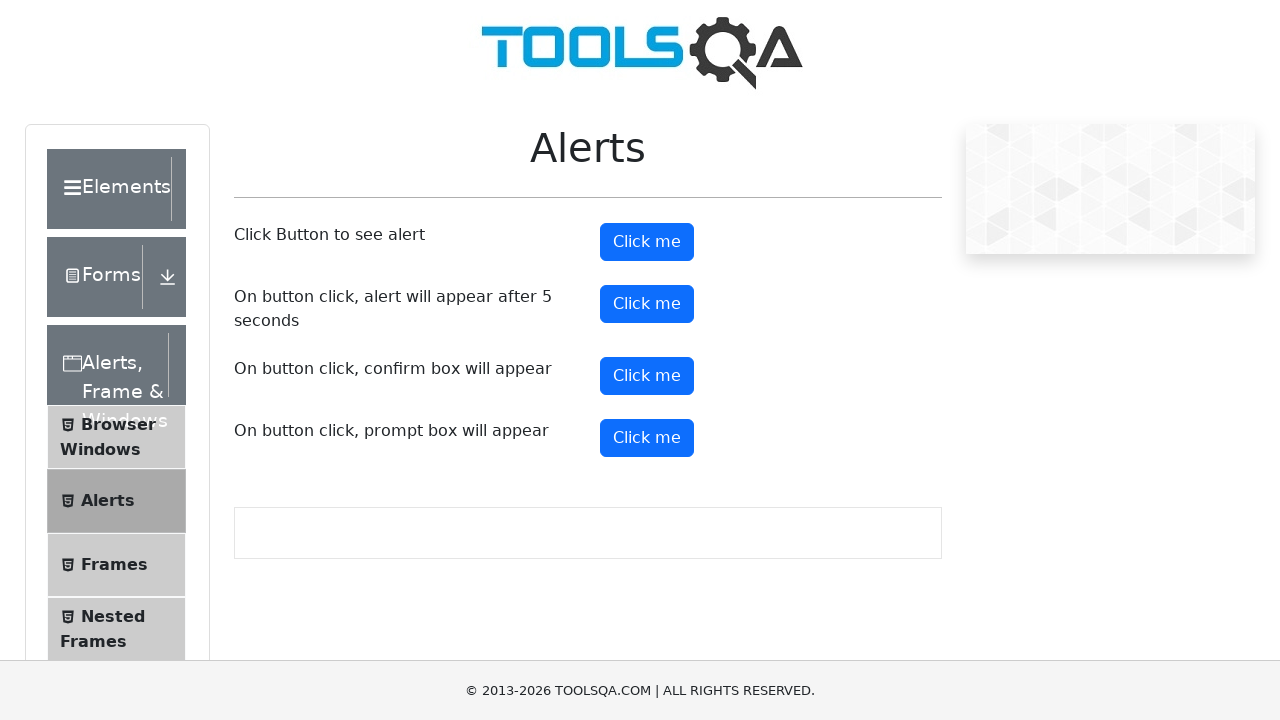

Set up dialog handler to accept confirm alerts
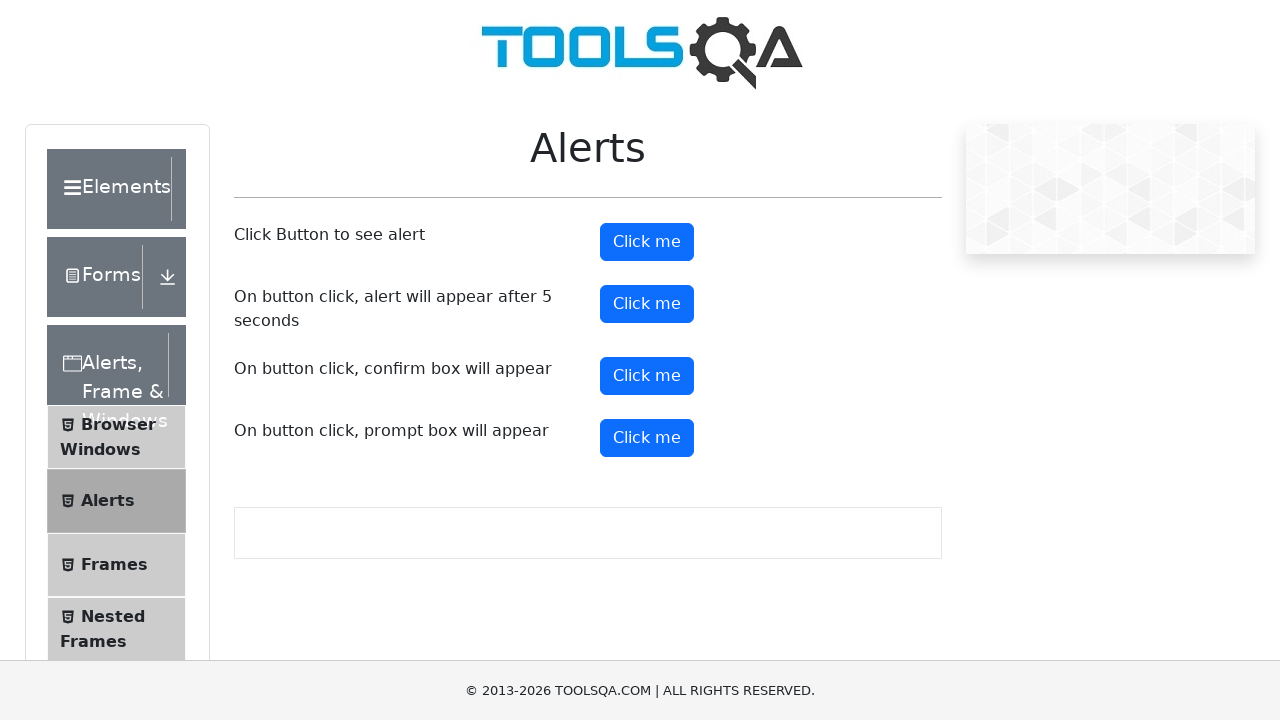

Scrolled confirm button into view
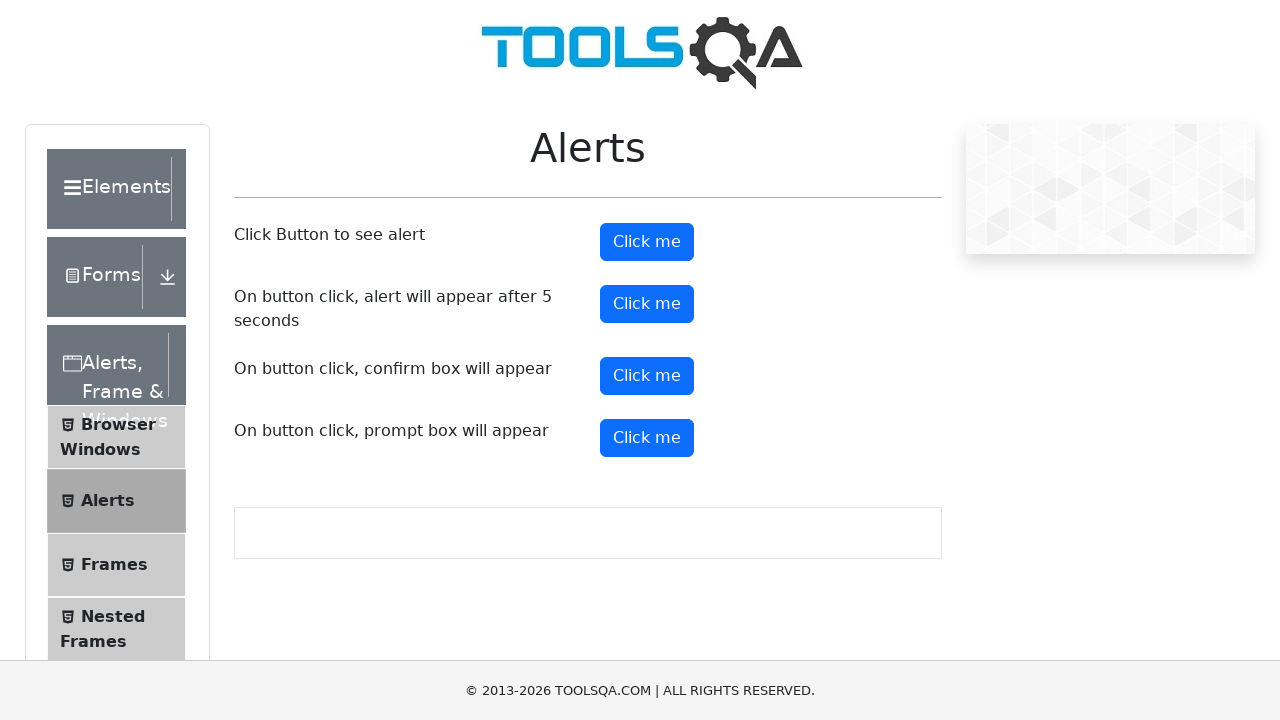

Clicked confirm button to trigger alert dialog at (647, 376) on #confirmButton
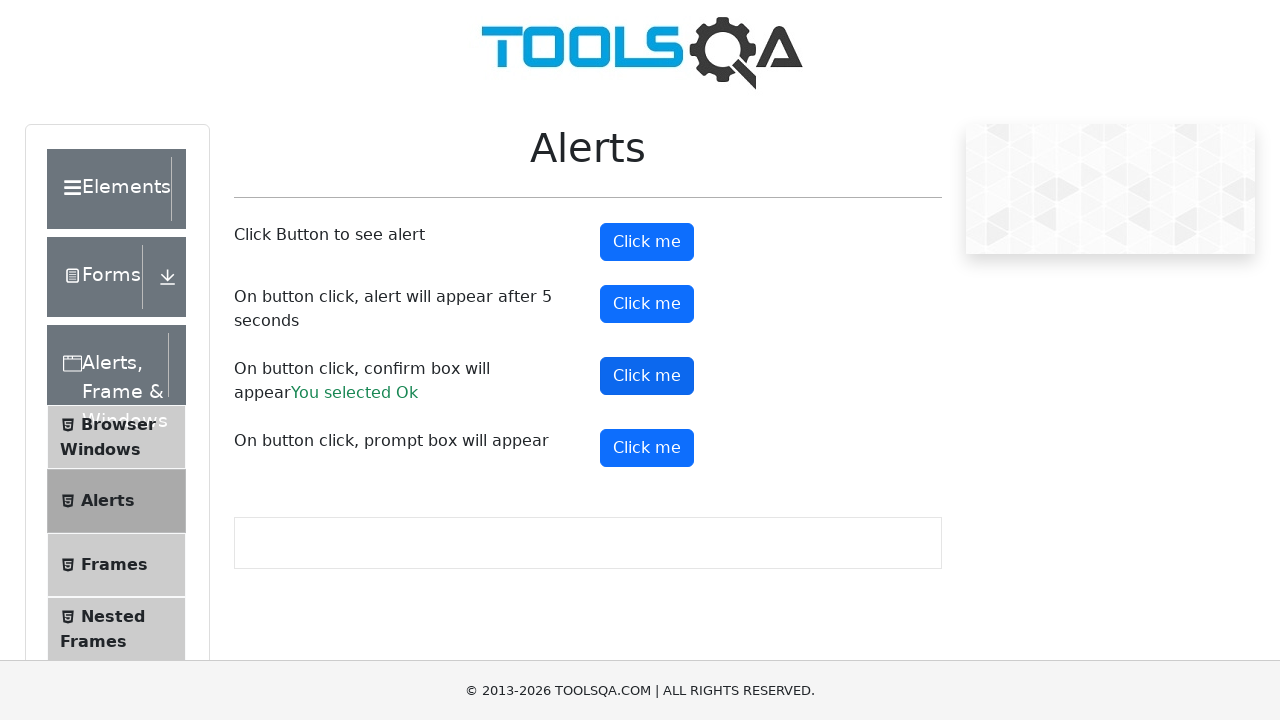

Confirm result message loaded on page
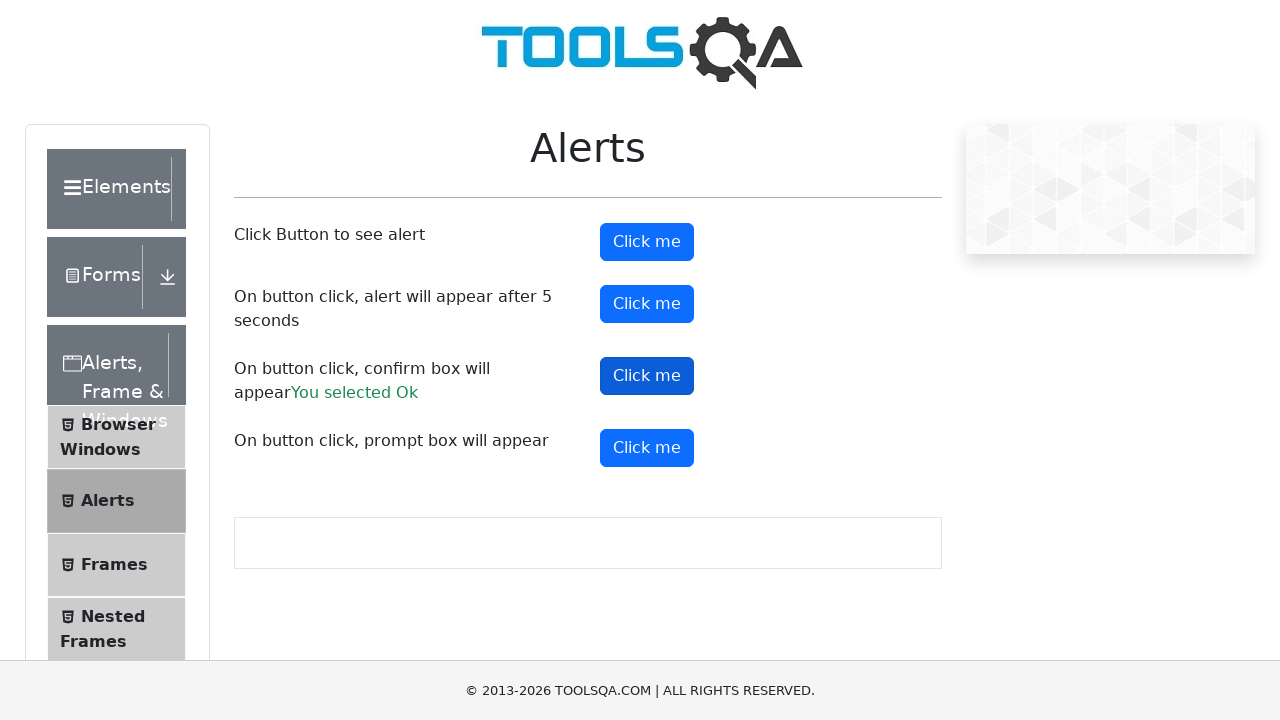

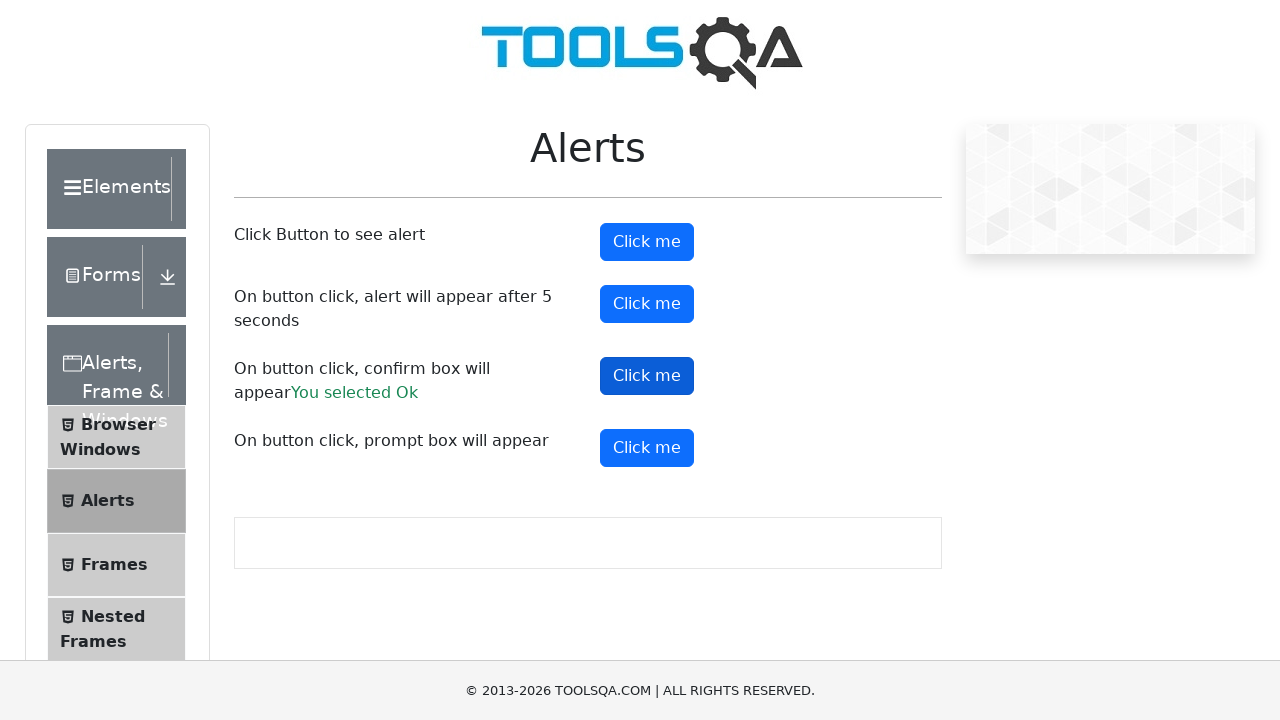